Tests a practice form by filling various input fields (name, email, password, checkbox, dropdown, radio button, date) and submitting, then navigates to a shop page and adds an item to cart.

Starting URL: https://rahulshettyacademy.com/angularpractice/

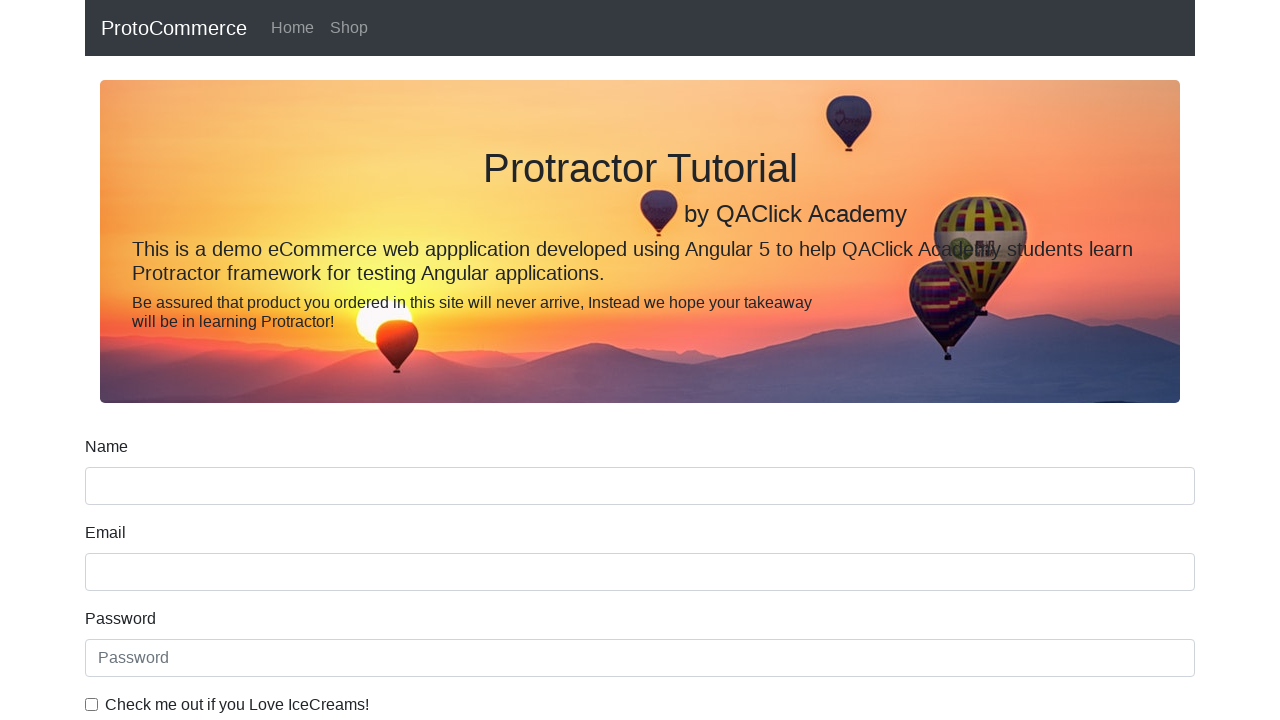

Filled name field with 'Maria Johnson' on [class='form-group'] [name='name']
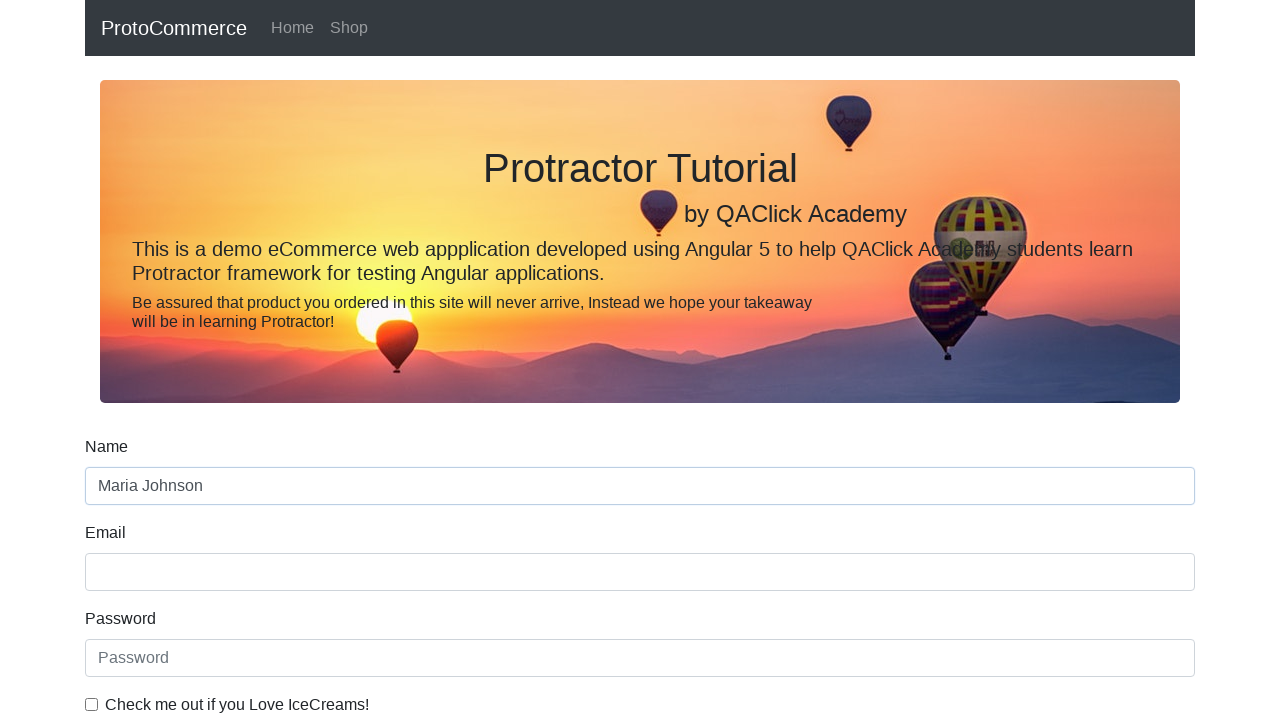

Filled email field with 'maria.johnson@example.com' on [class='form-group'] [name='email']
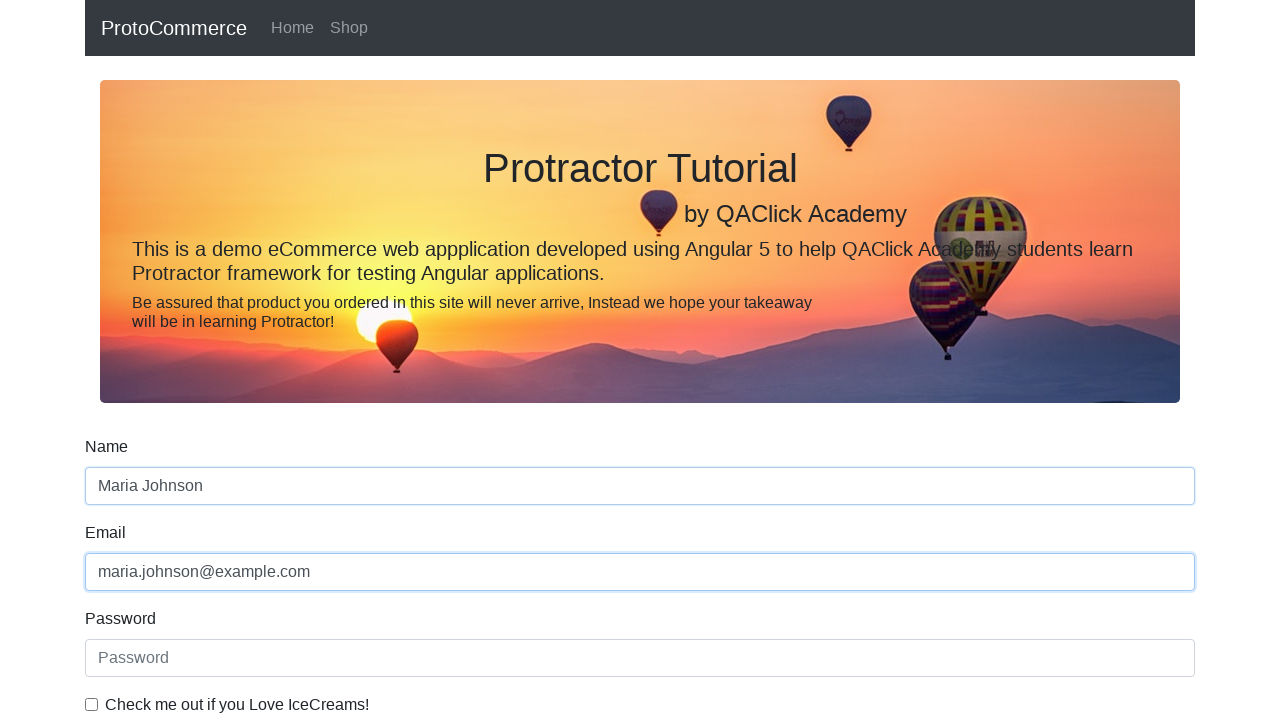

Filled password field with 'SecurePass2024!' on internal:attr=[placeholder="Password"i]
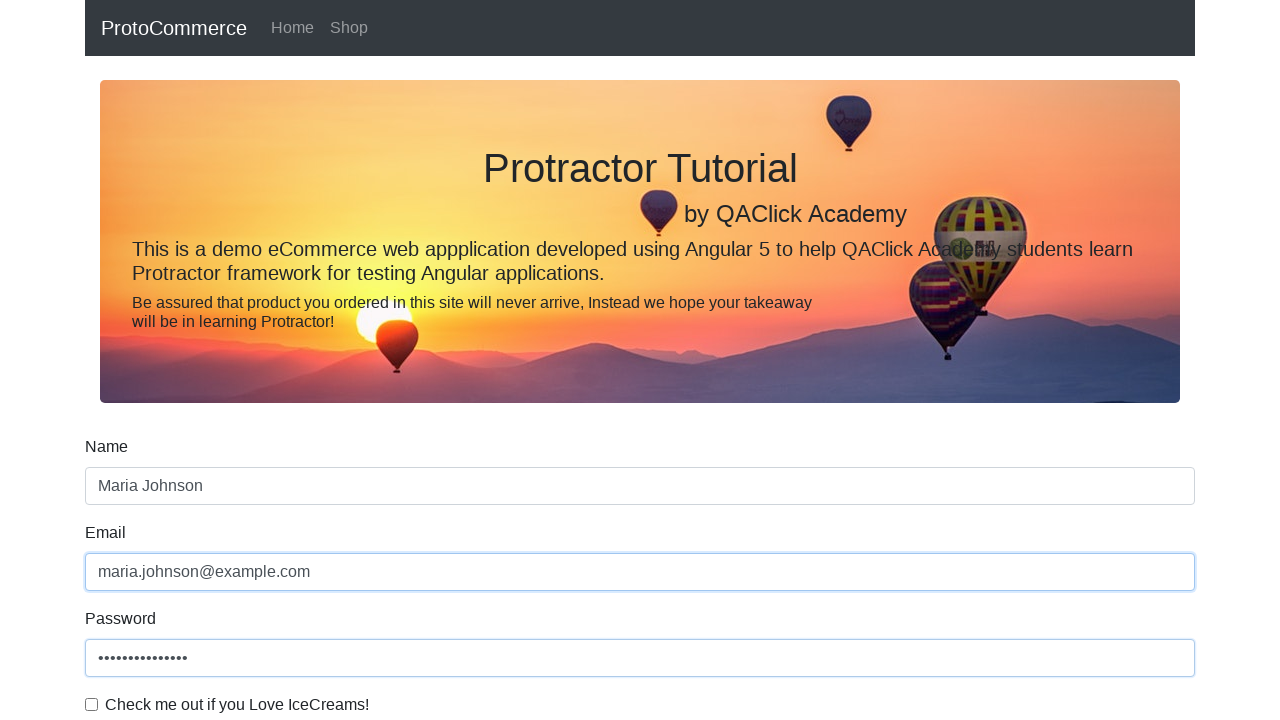

Checked ice cream checkbox at (92, 704) on internal:label="Check me out if you Love IceCreams!"i
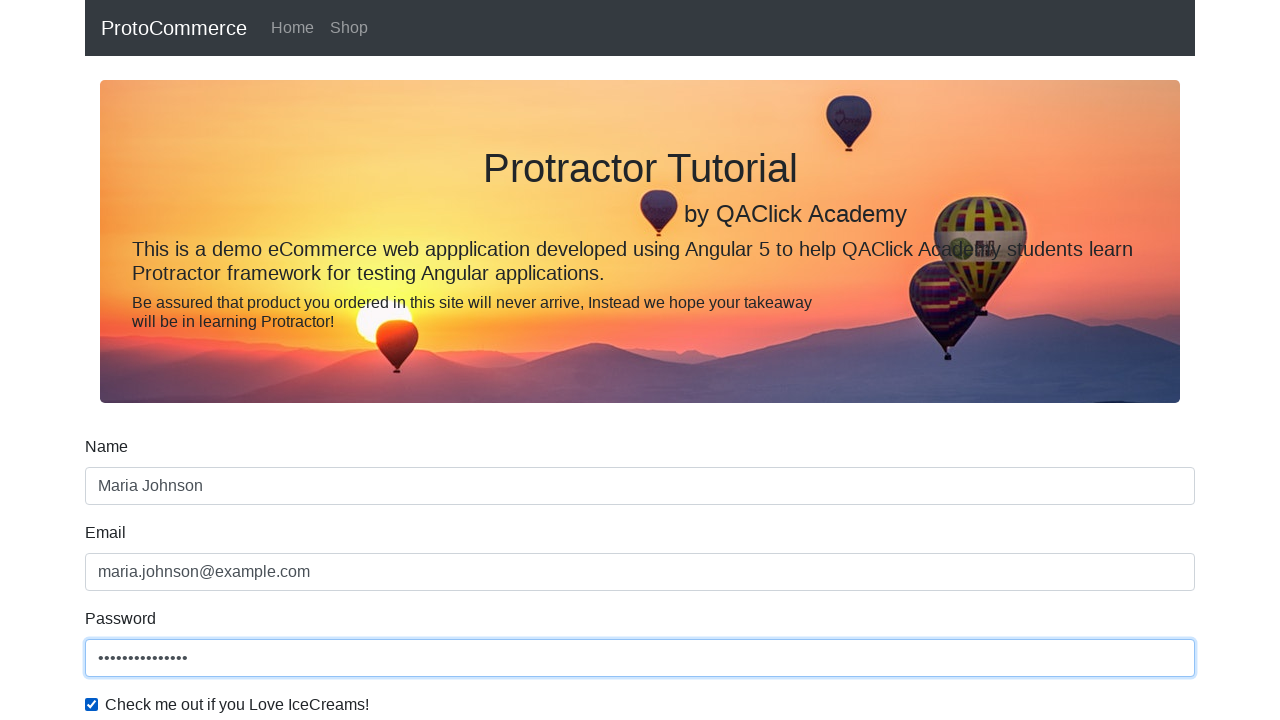

Selected 'Female' from gender dropdown on internal:label="Gender"i
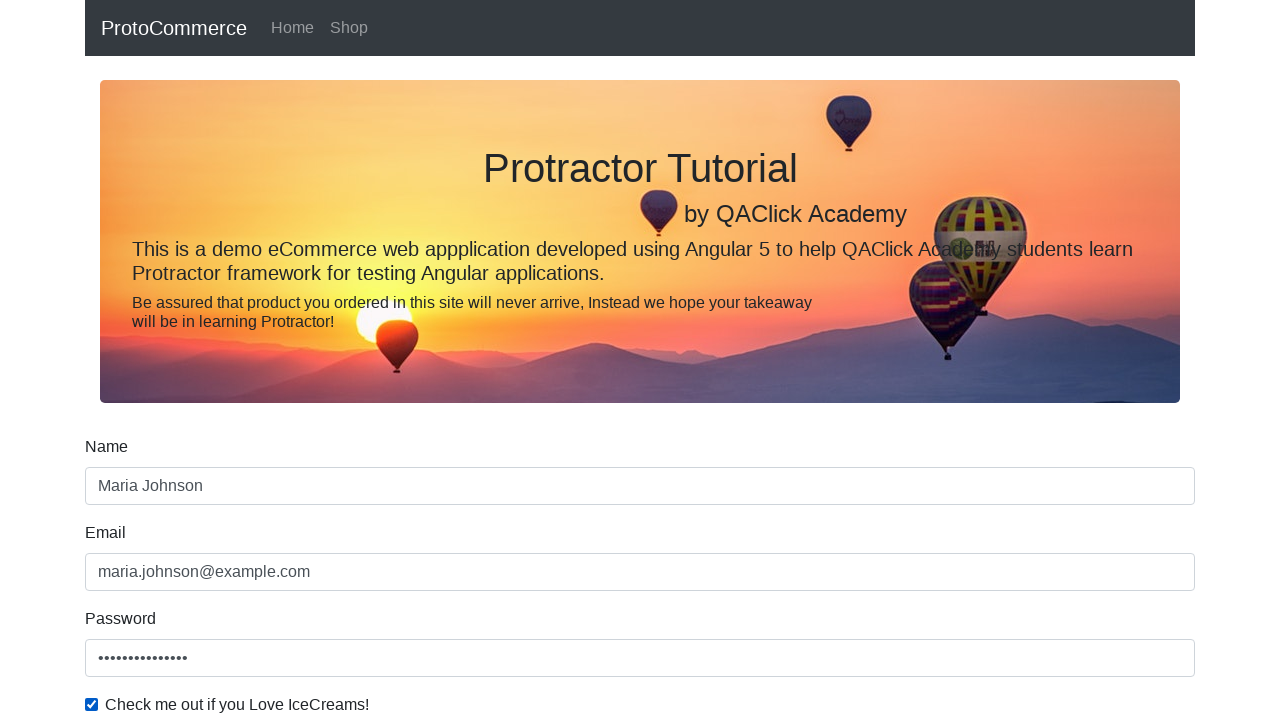

Checked 'Employed' radio button at (326, 360) on internal:label="Employed"i
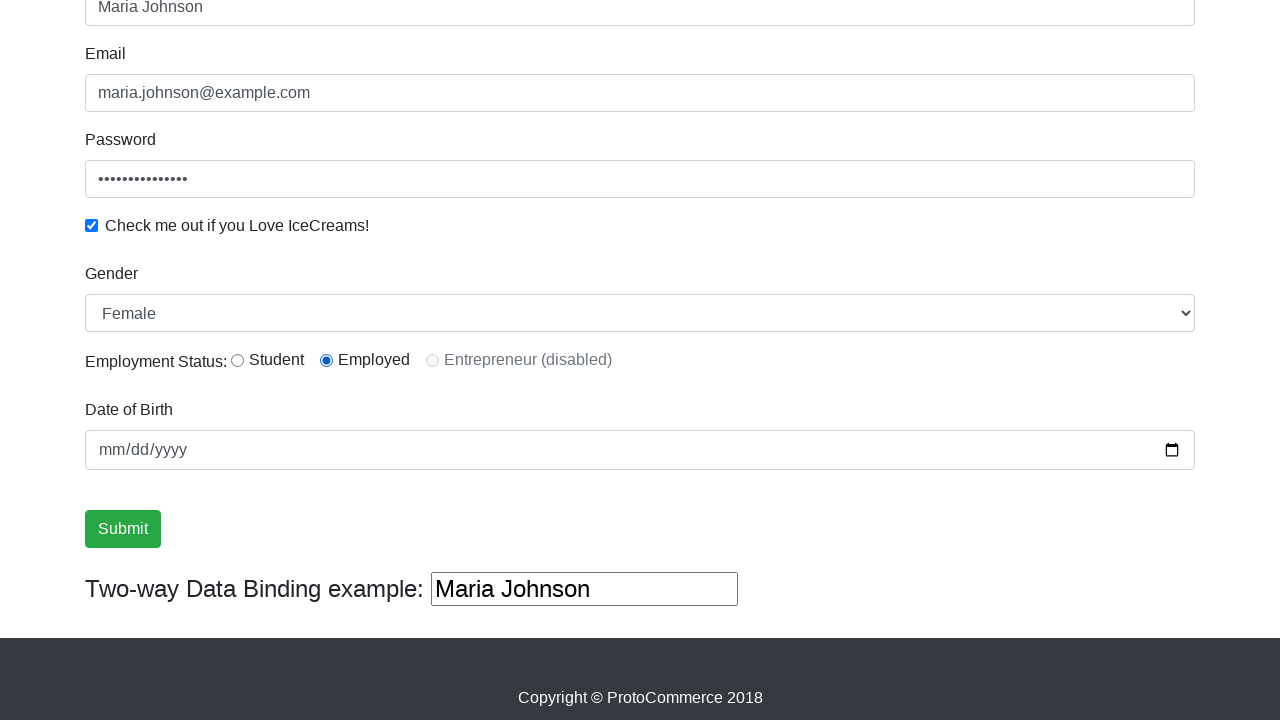

Filled date field with '12122024'
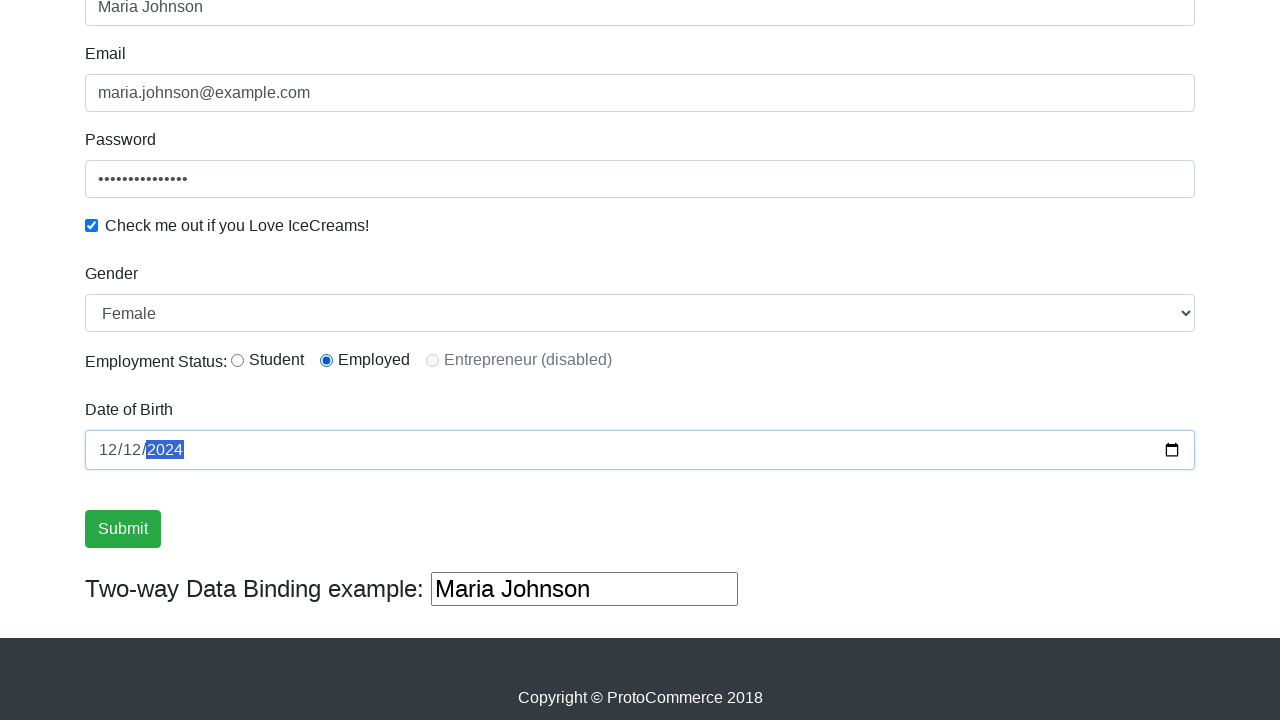

Clicked Submit button to submit the form at (123, 529) on internal:role=button[name="Submit"i]
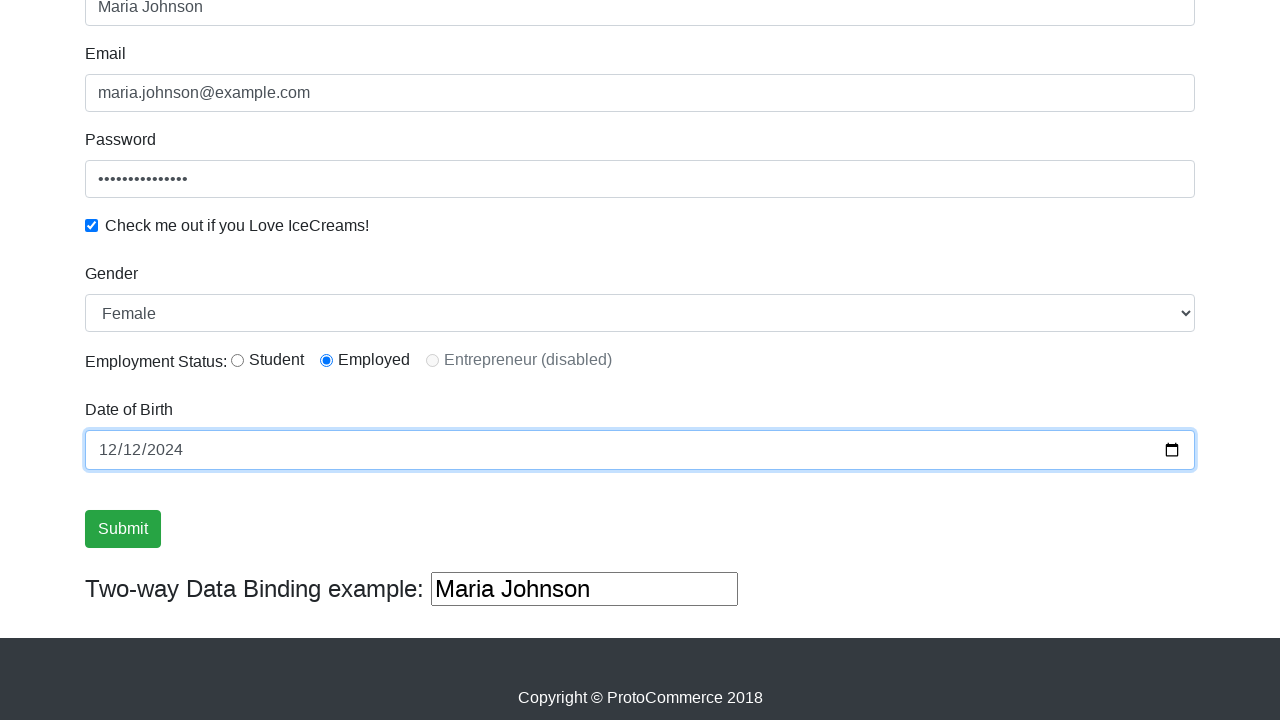

Success message displayed after form submission
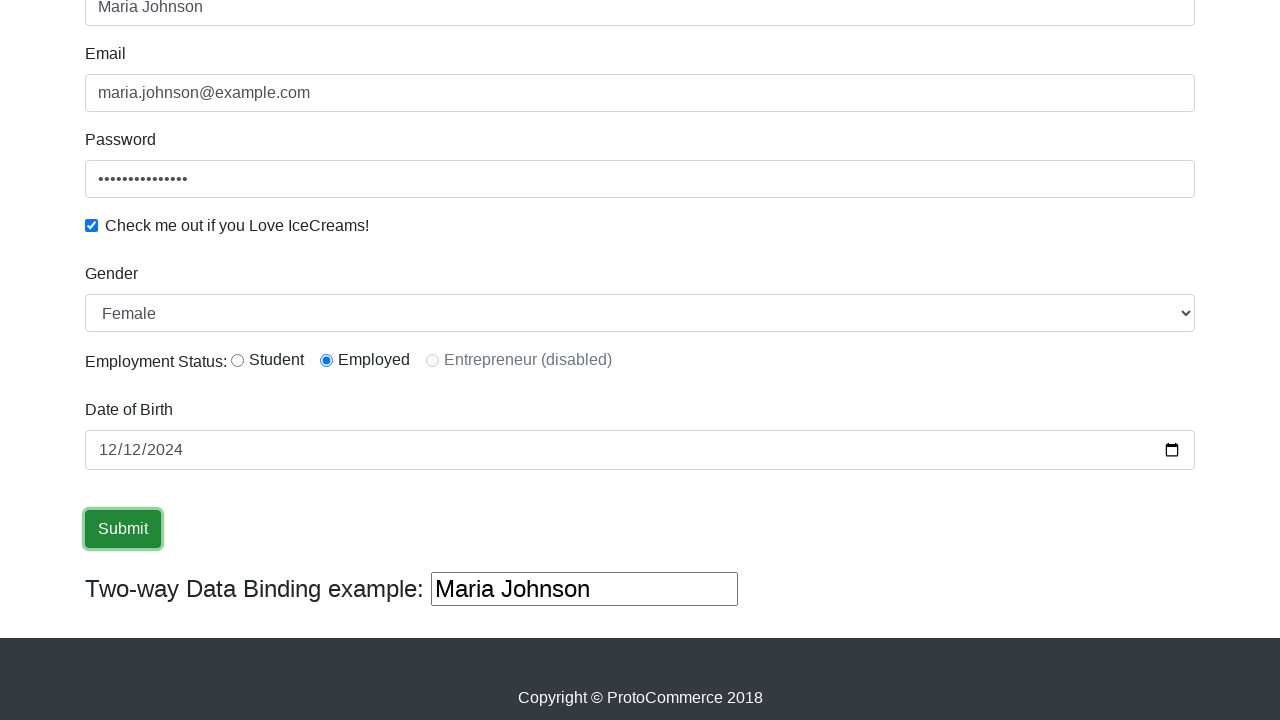

Clicked Shop link to navigate to shop page at (349, 28) on internal:role=link[name="Shop"i]
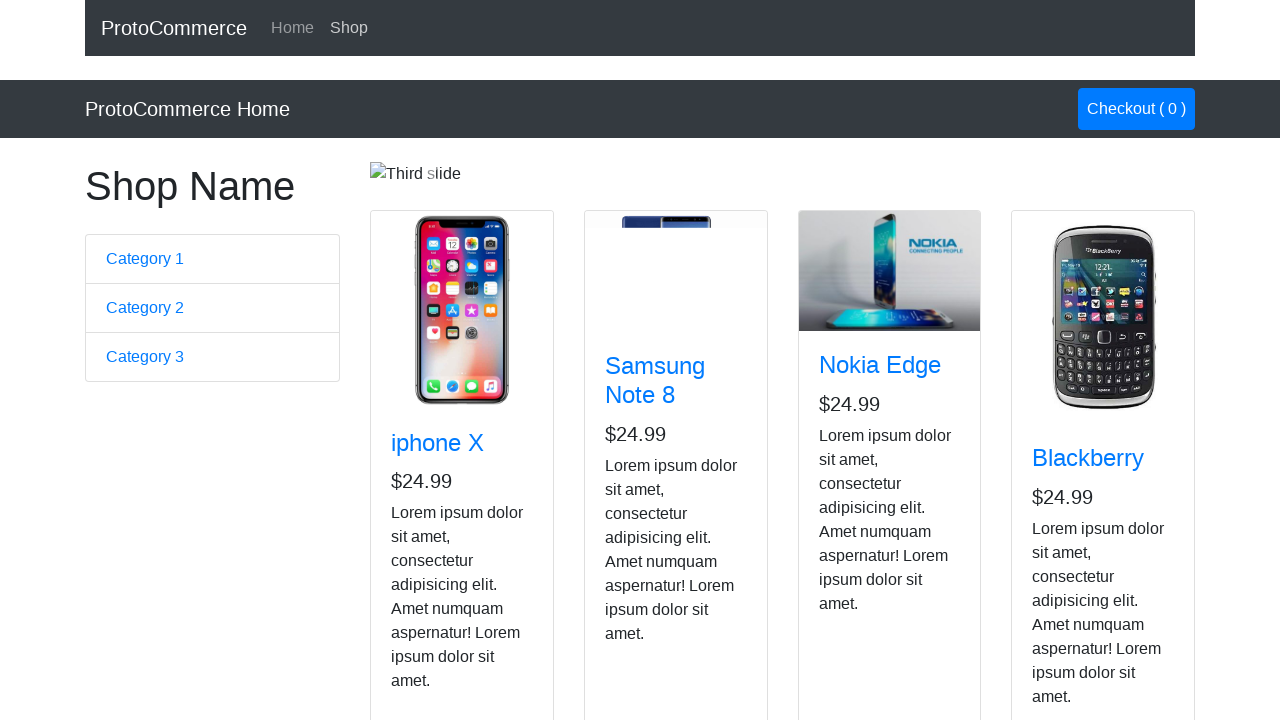

Added Nokia Edge item to cart at (854, 528) on app-card >> internal:has-text="Nokia Edge"i >> internal:role=button
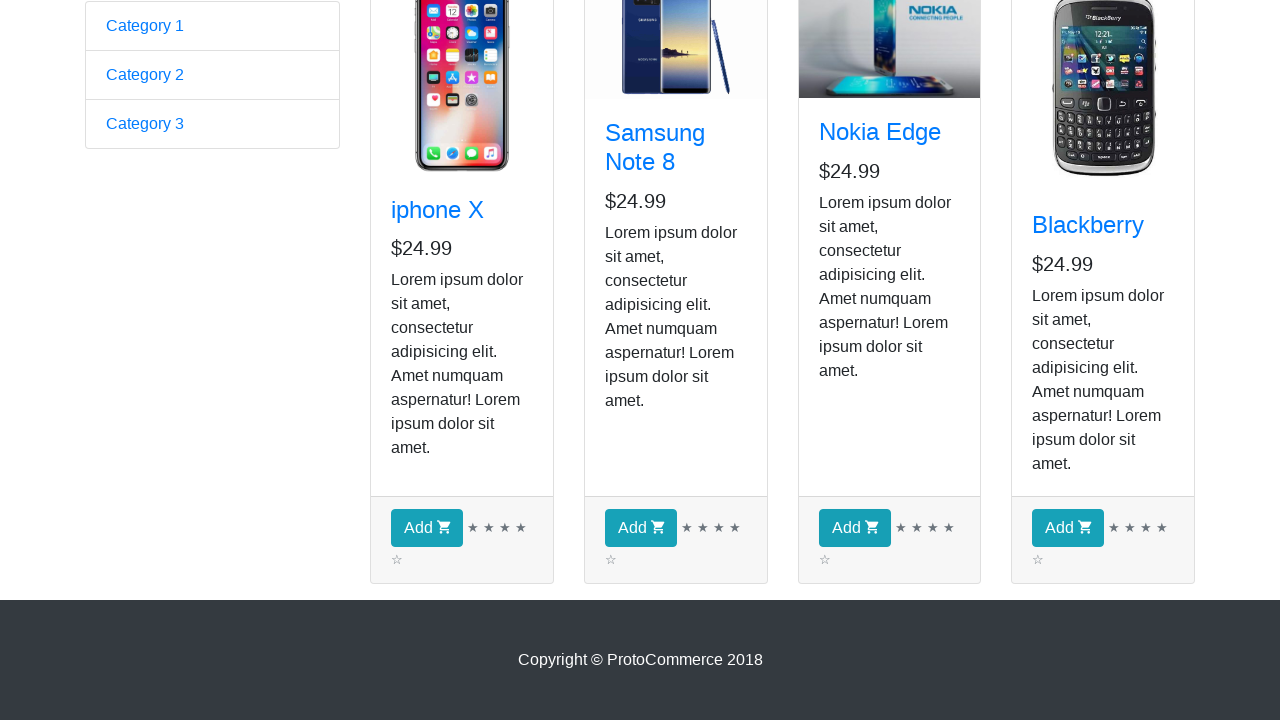

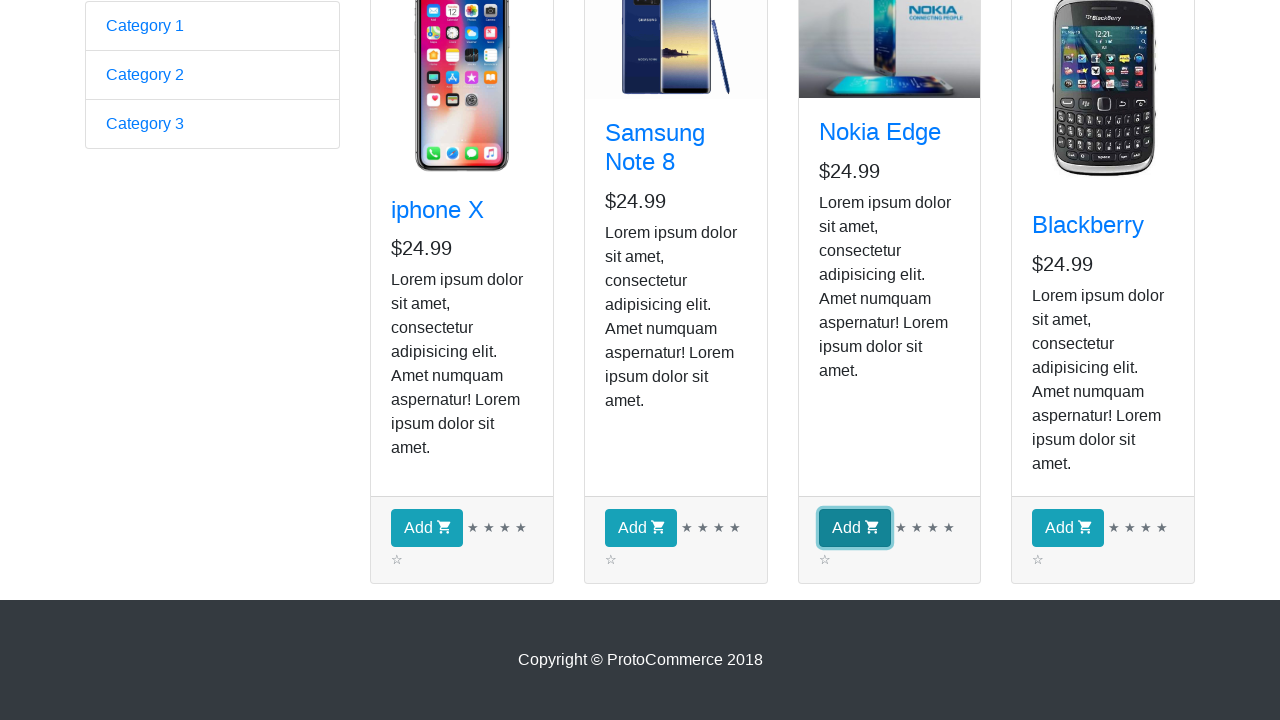